Tests hover functionality using a loop to hover over multiple user avatars and verify usernames are displayed

Starting URL: https://the-internet.herokuapp.com/hovers

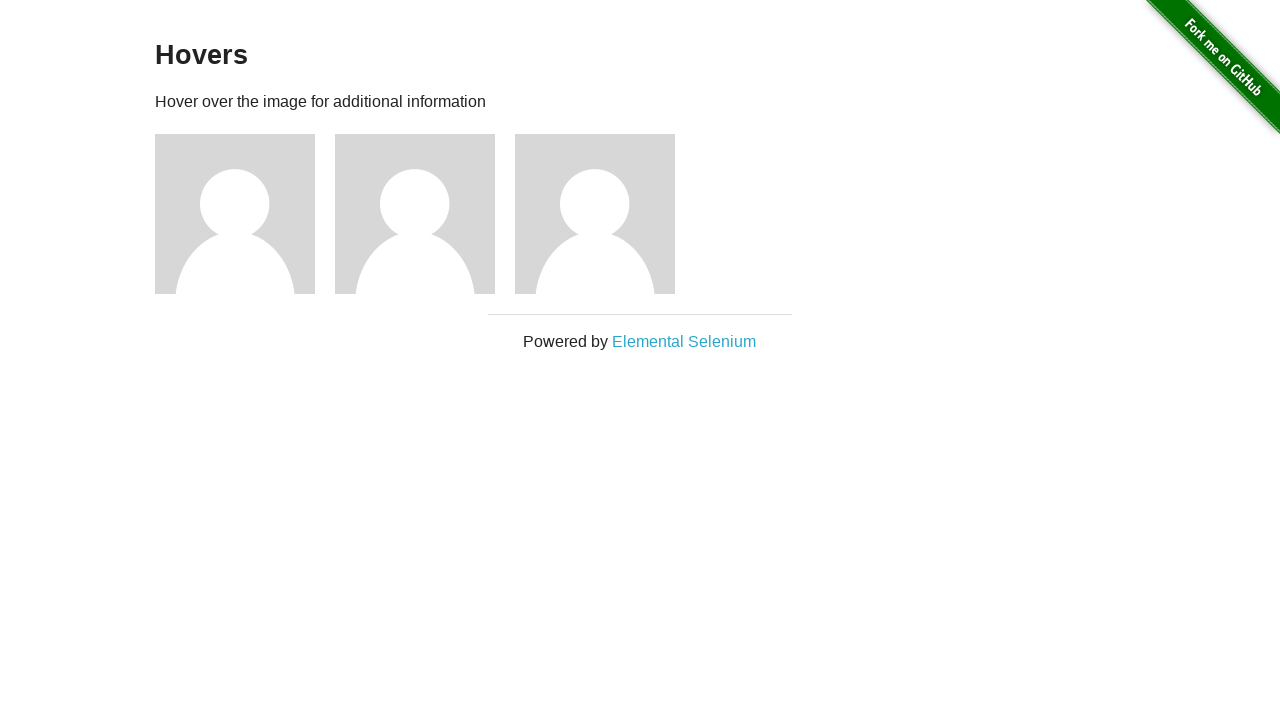

Hovered over user avatar 1 at (235, 214) on (//img)[2]
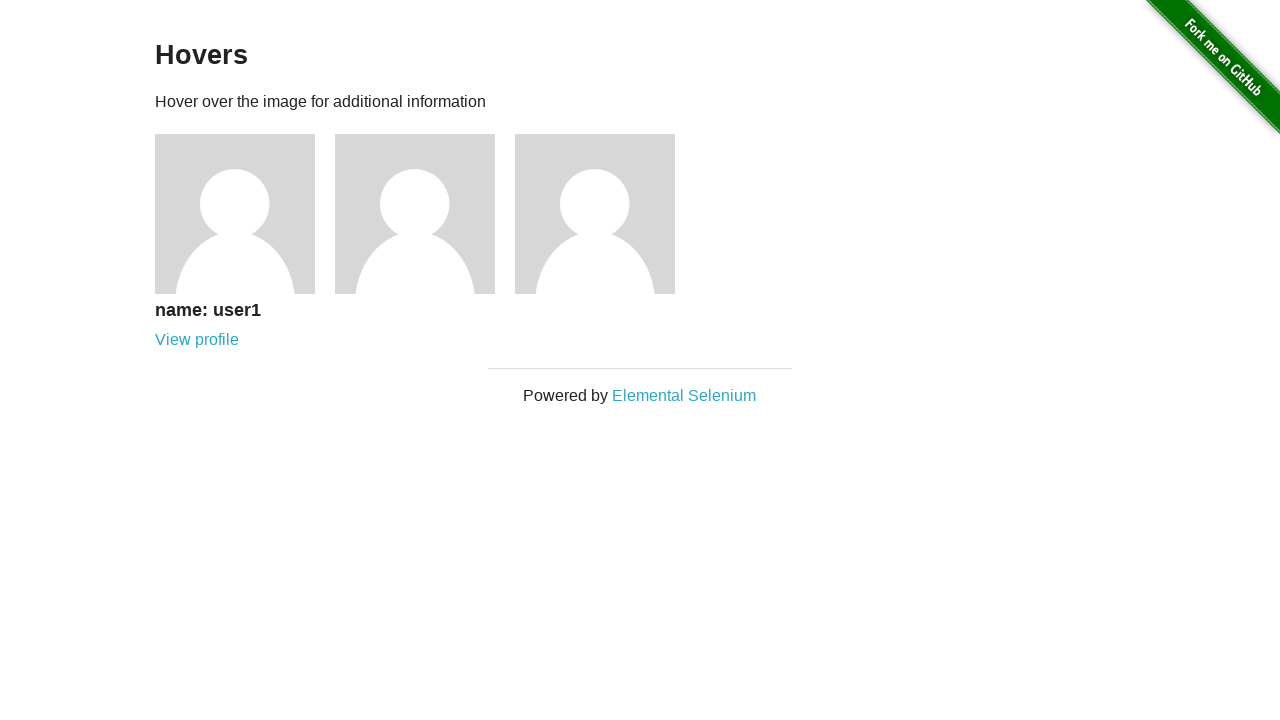

Waited 1 second for username to appear
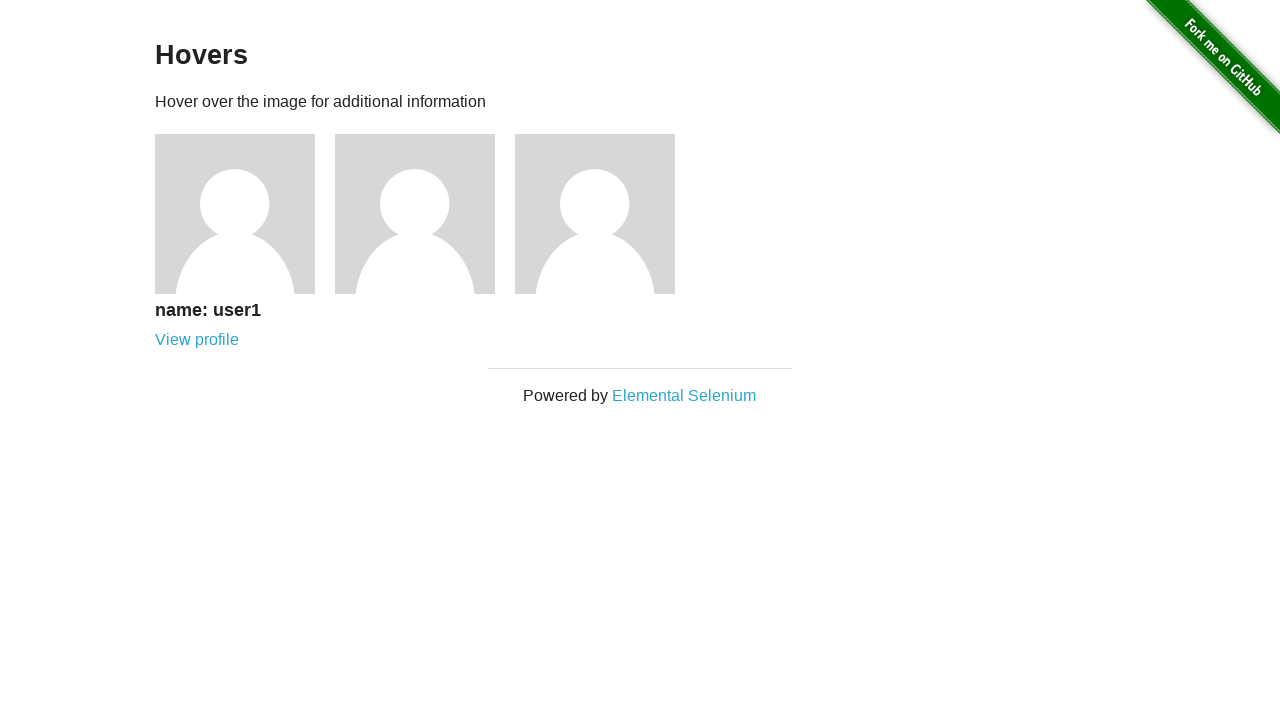

Verified username 'name: user1' is visible
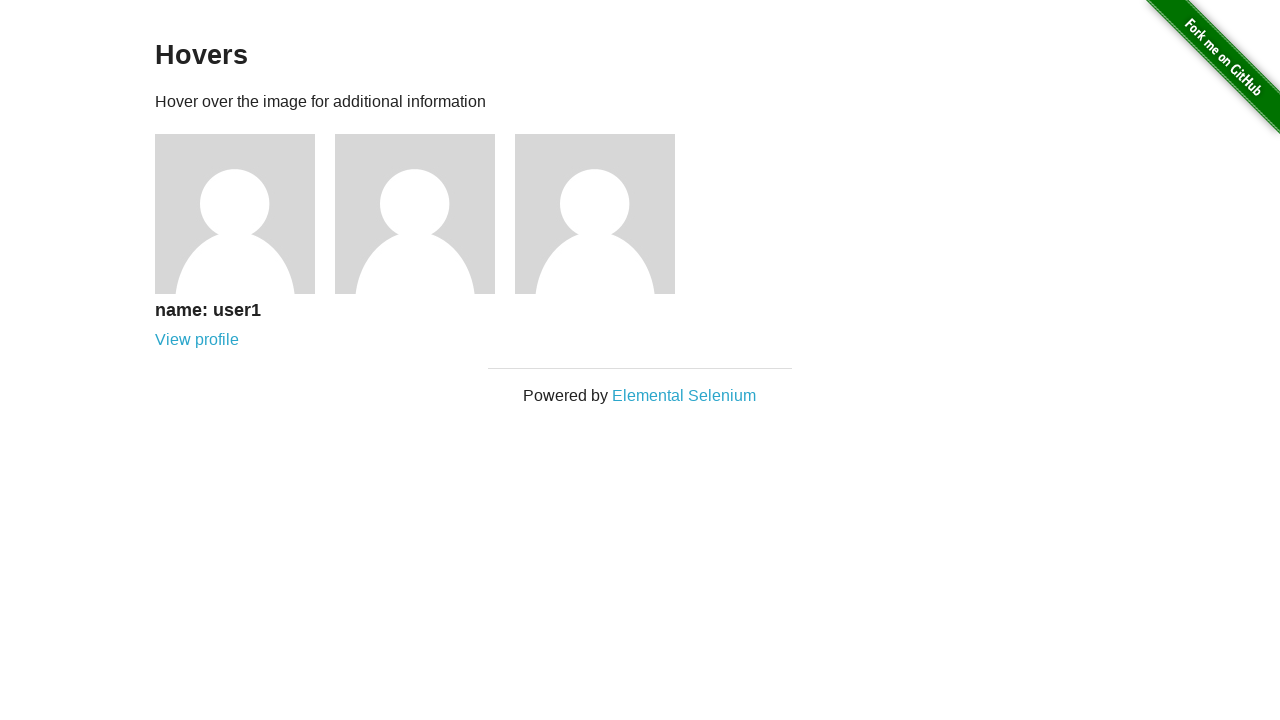

Hovered over user avatar 2 at (415, 214) on (//img)[3]
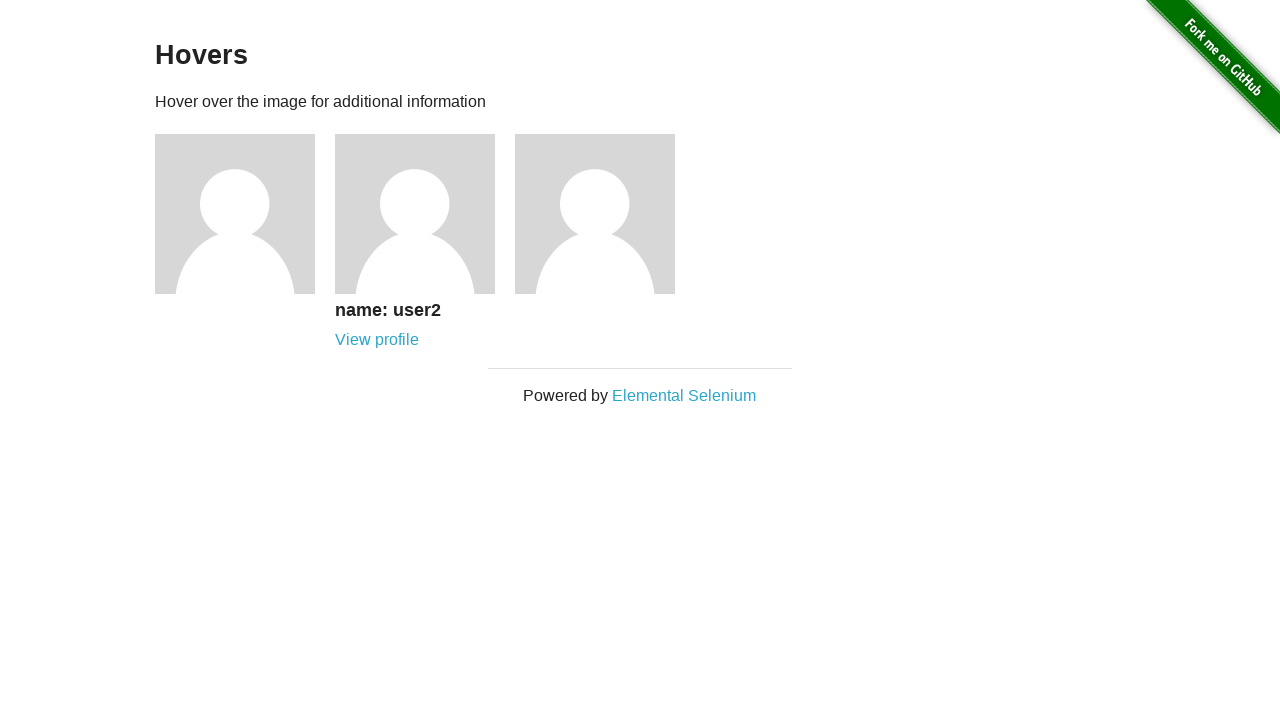

Waited 1 second for username to appear
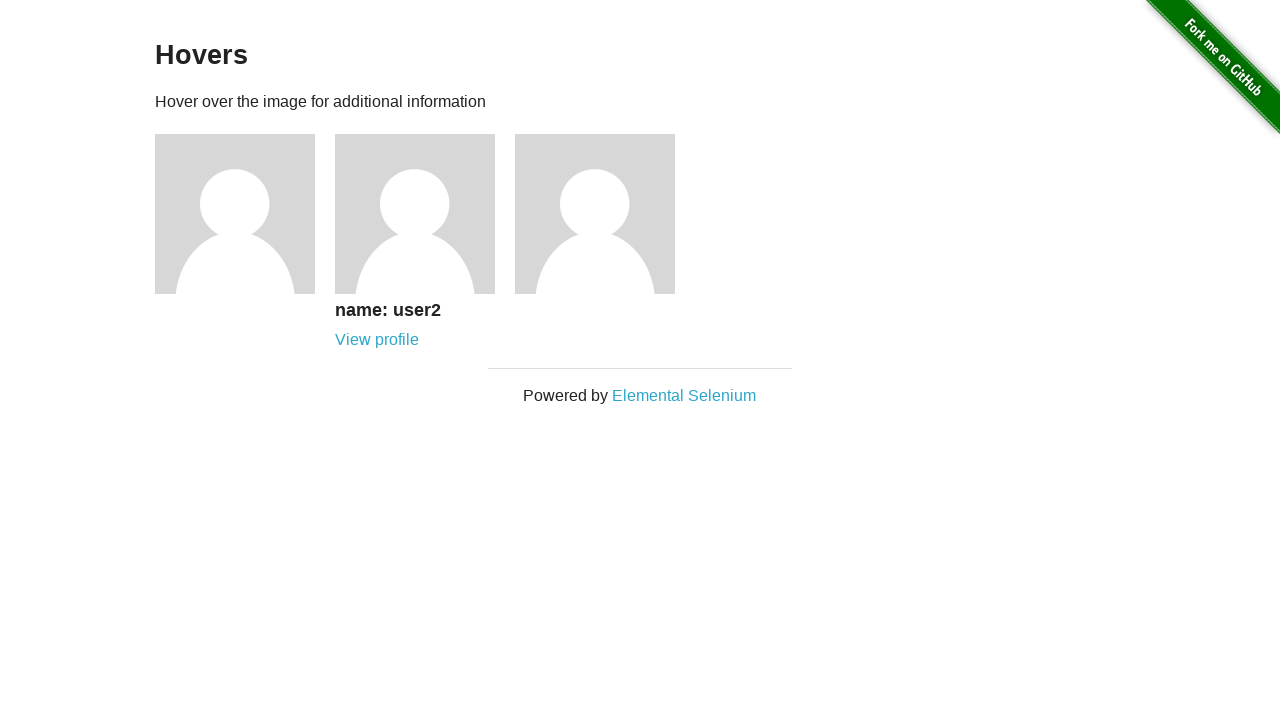

Verified username 'name: user2' is visible
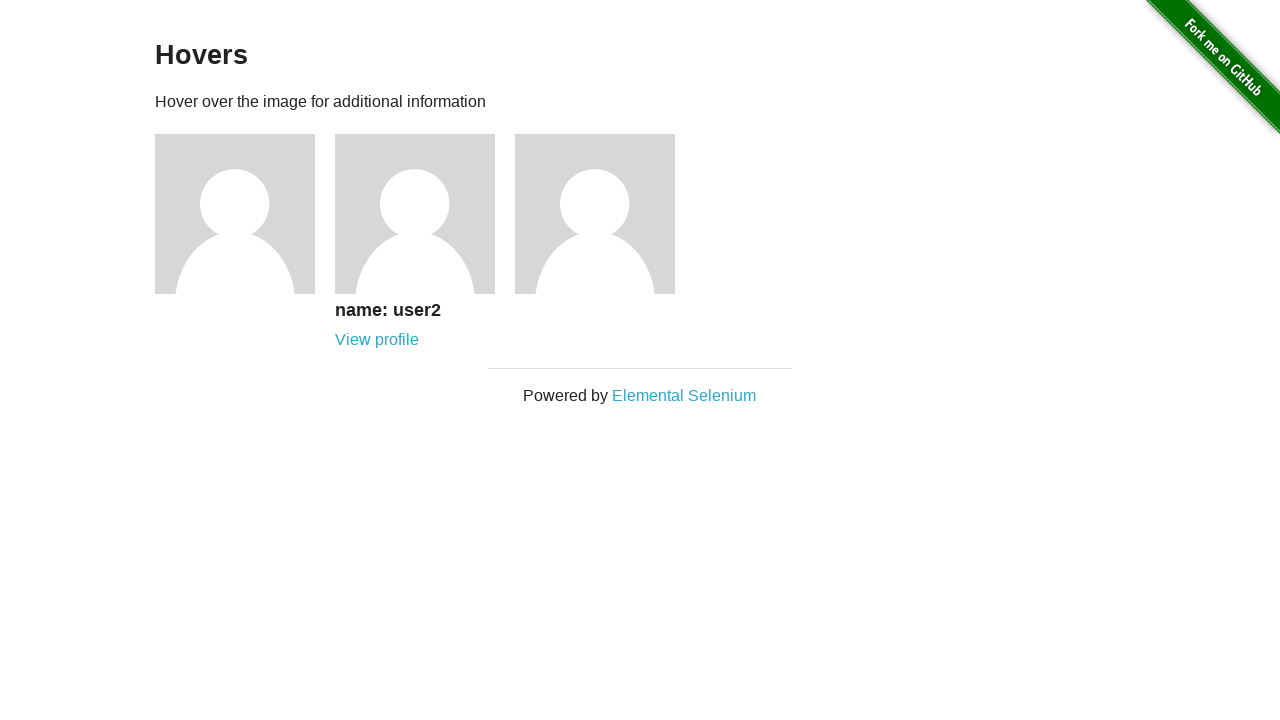

Hovered over user avatar 3 at (595, 214) on (//img)[4]
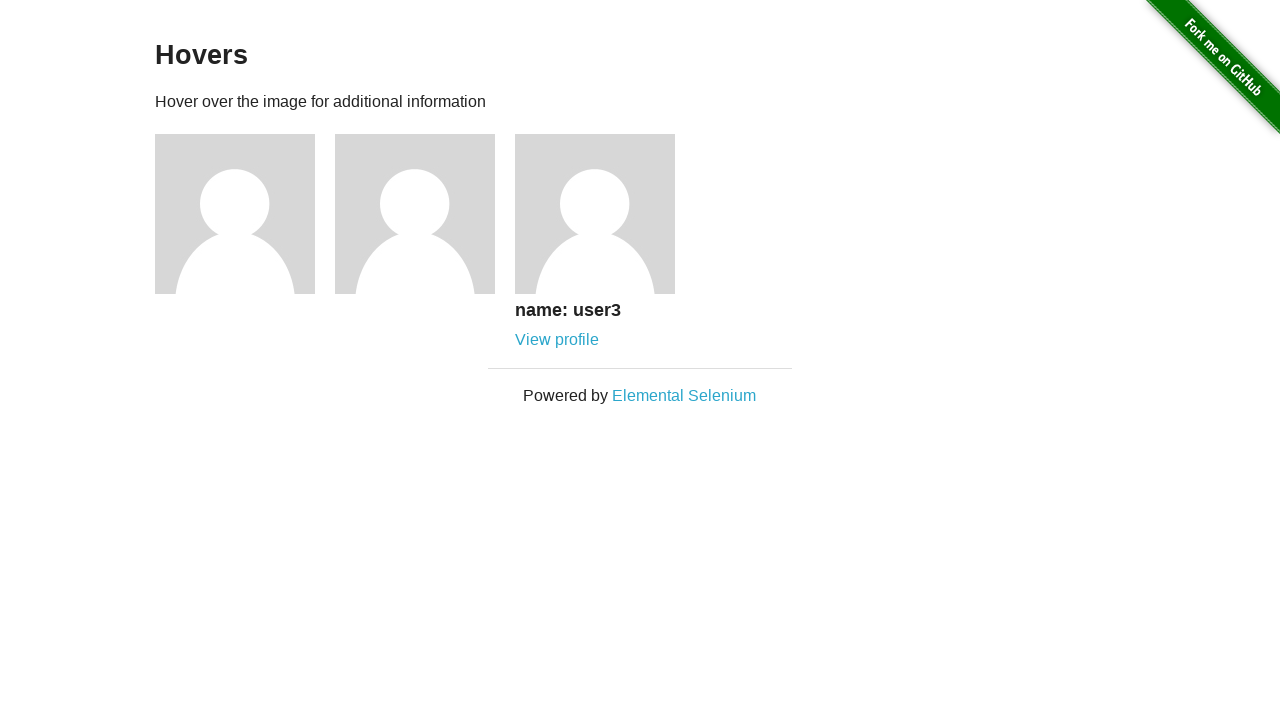

Waited 1 second for username to appear
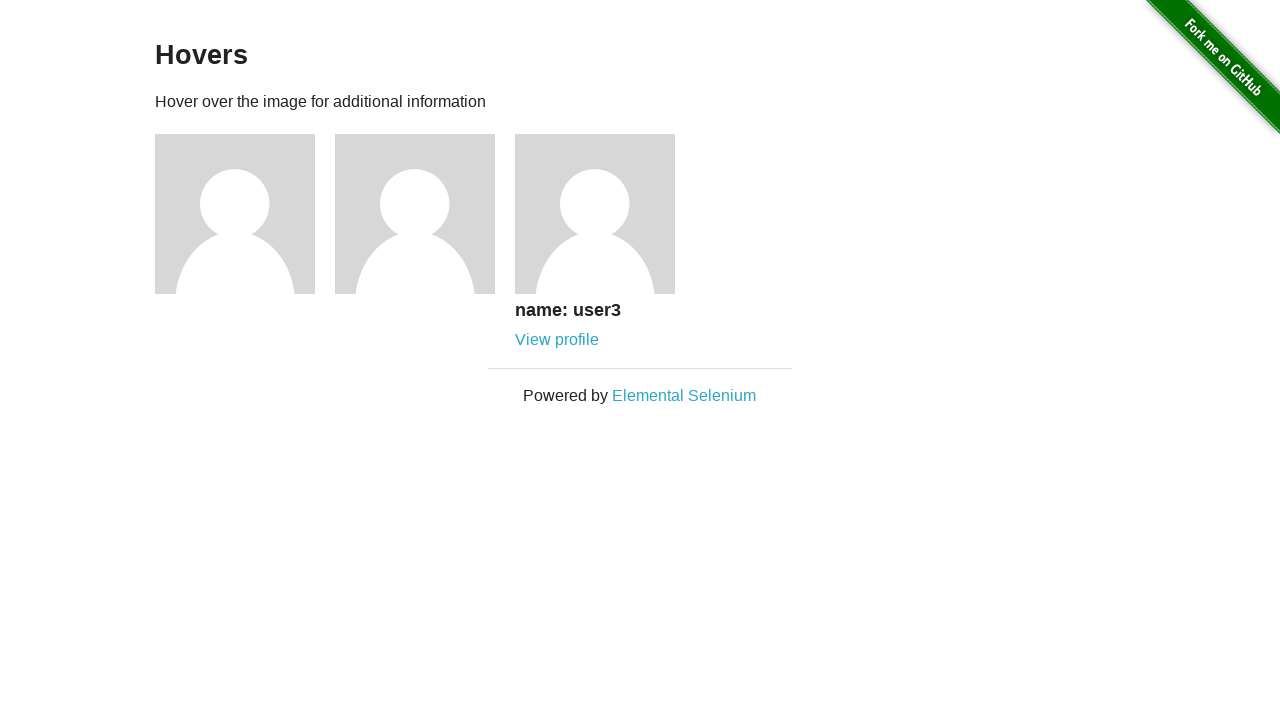

Verified username 'name: user3' is visible
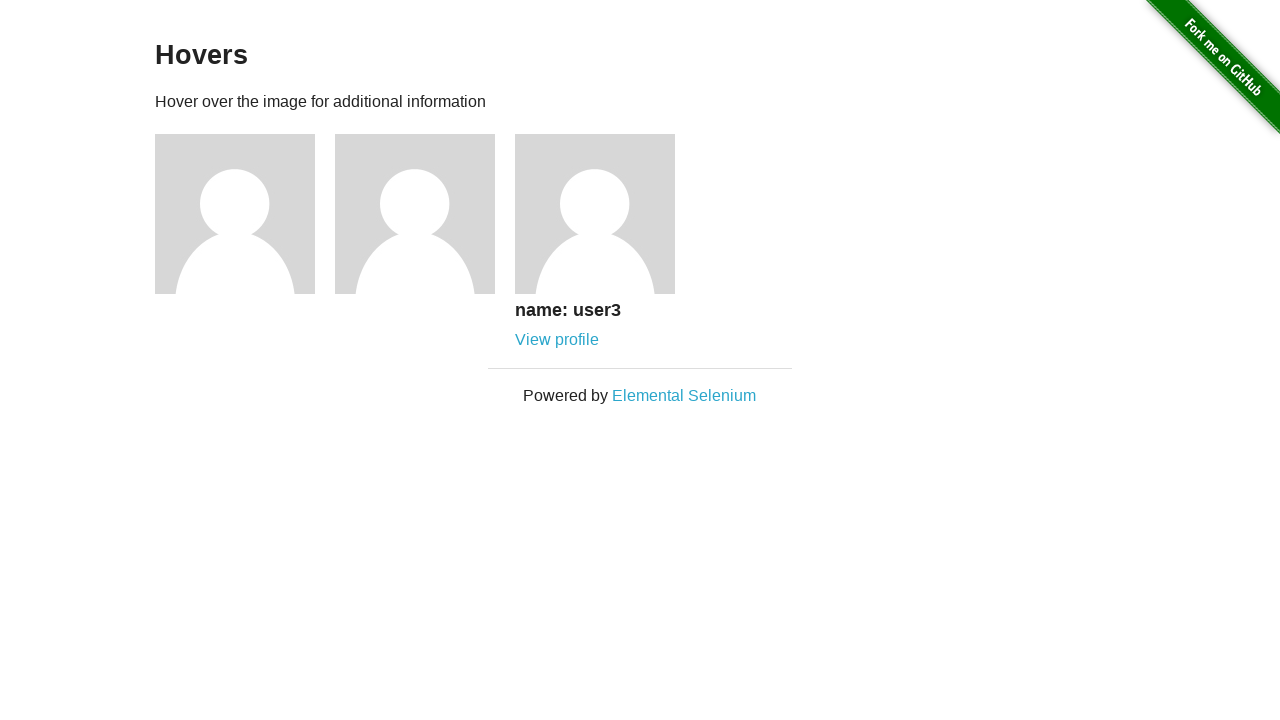

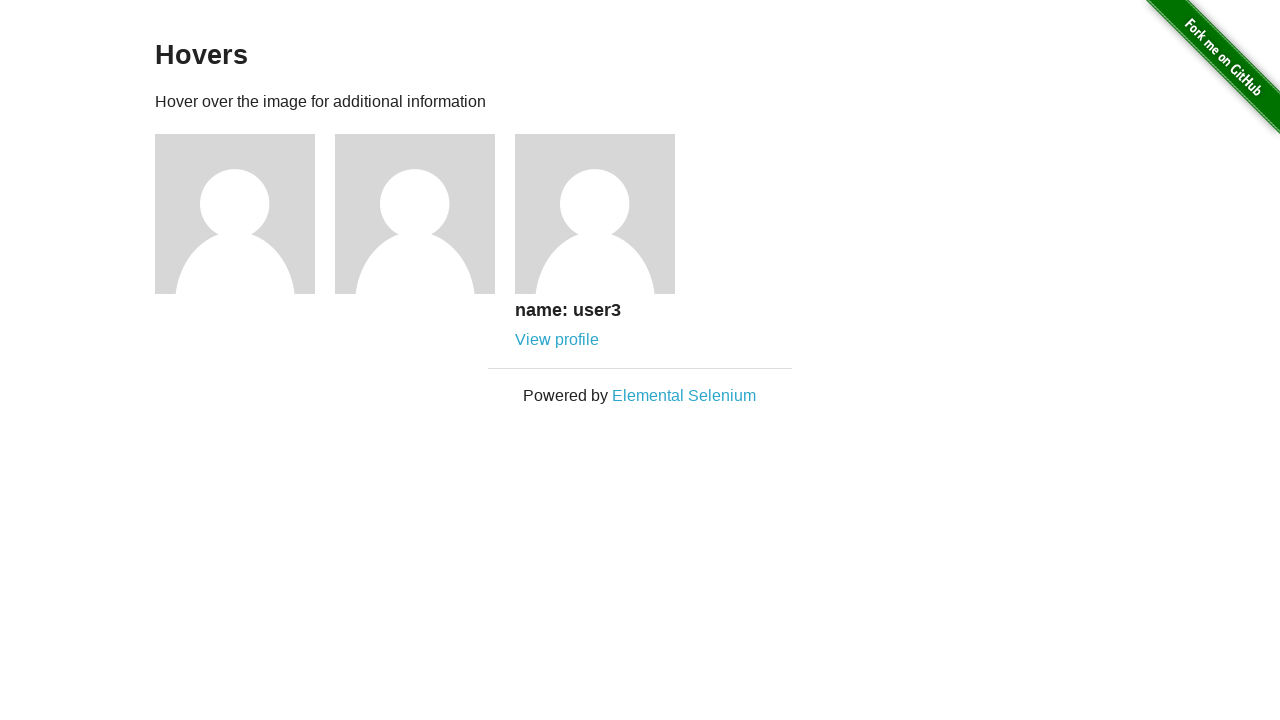